Tests signup form validation with blank username field

Starting URL: https://selenium-blog.herokuapp.com/

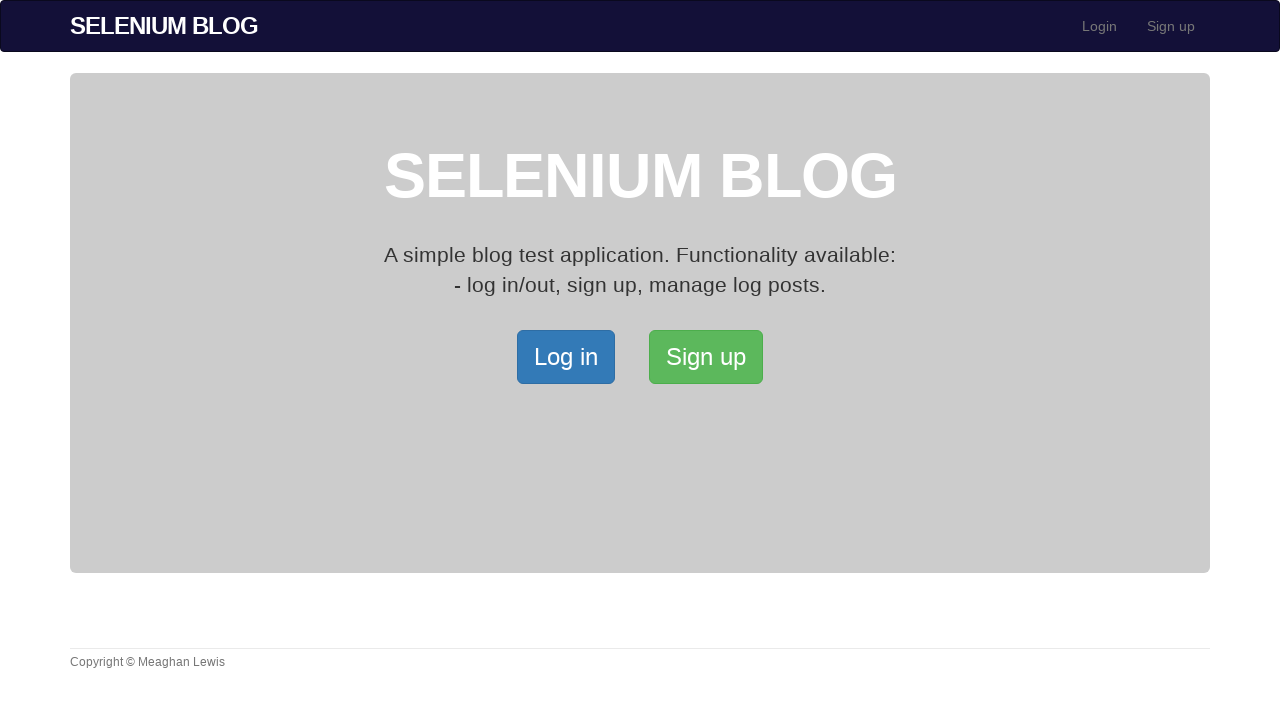

Clicked signup button in navbar to open signup page at (1171, 26) on xpath=//*[@id='bs-example-navbar-collapse-1']/ul/li[2]/a
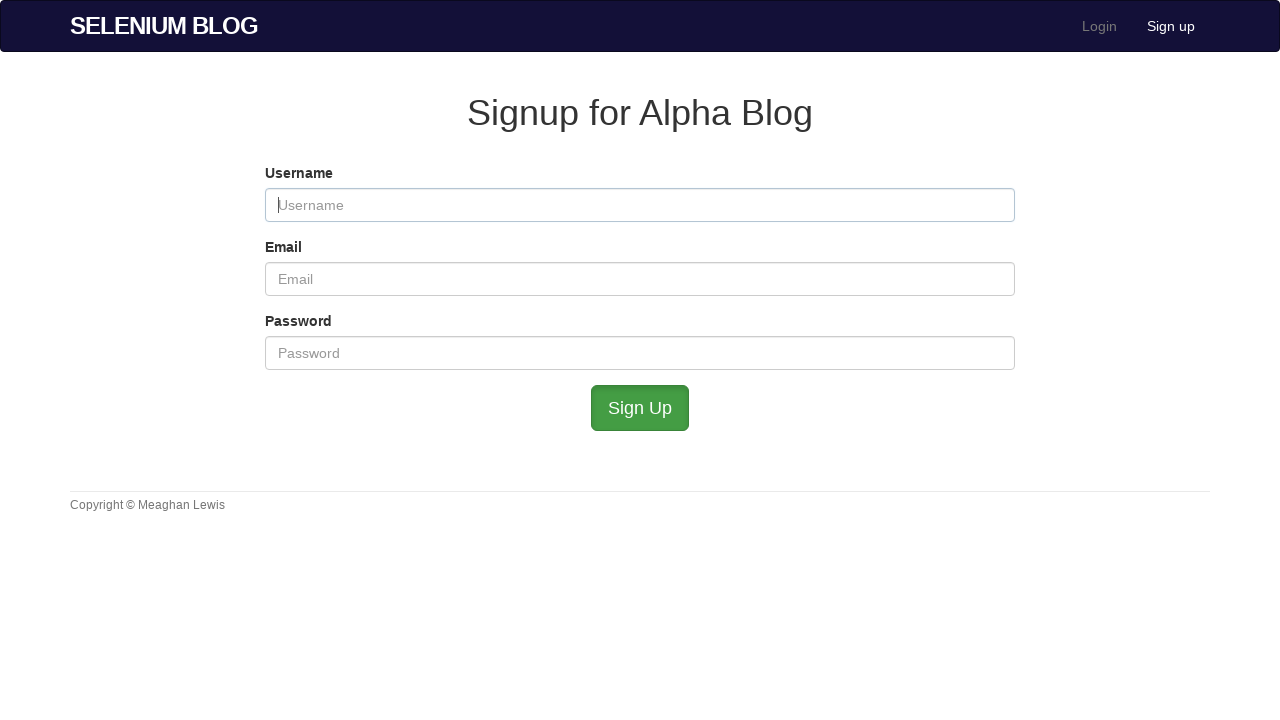

Filled username field with space (blank) on #user_username
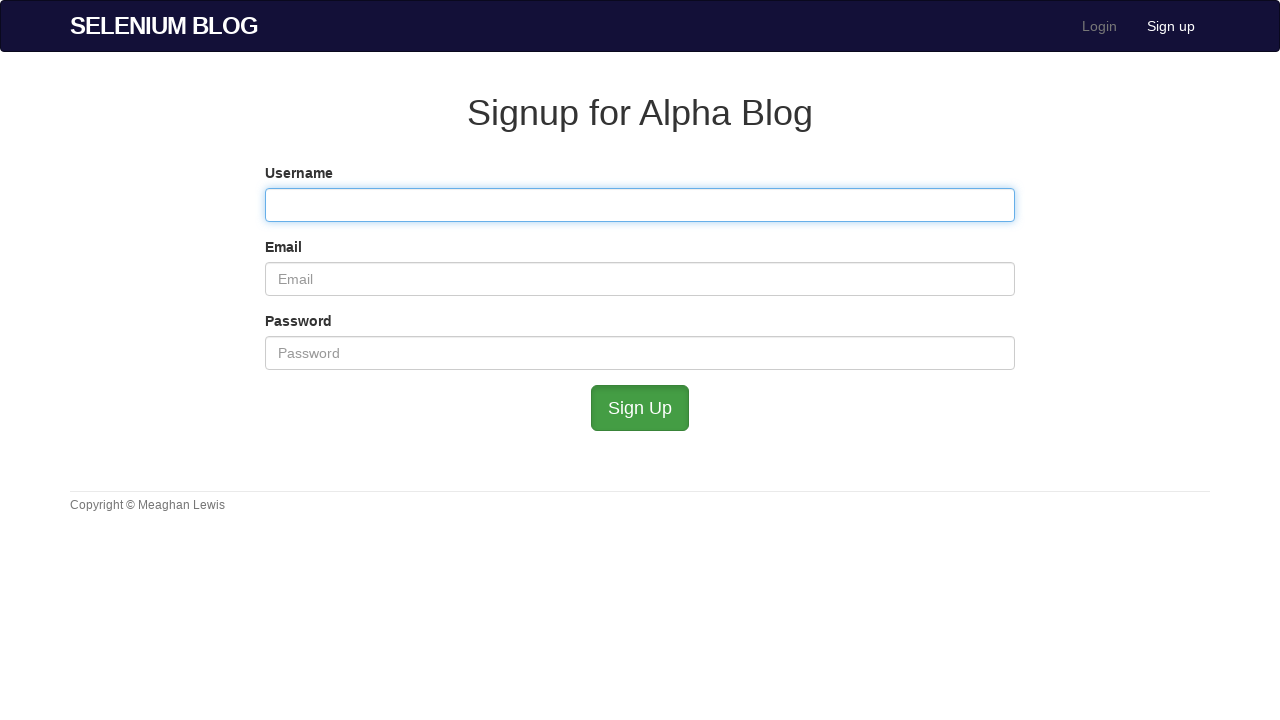

Filled email field with 'blank123@gmail.com' on #user_email
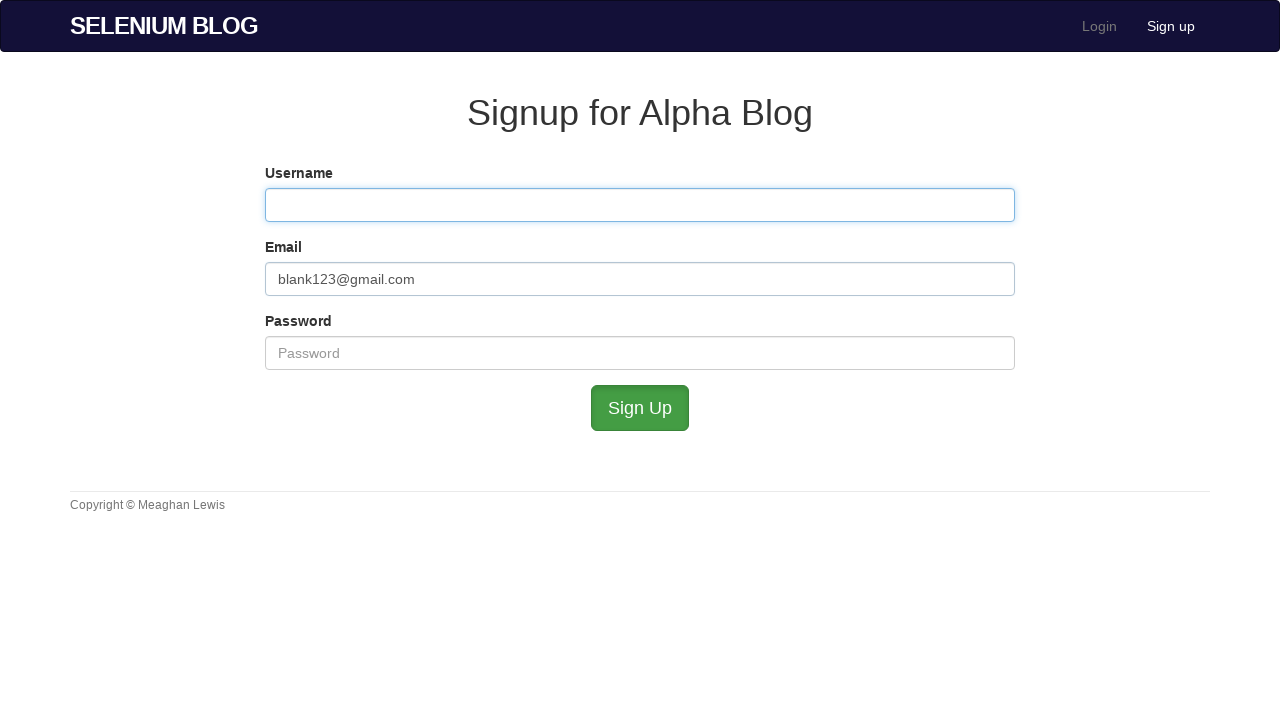

Filled password field with 'admin' on #user_password
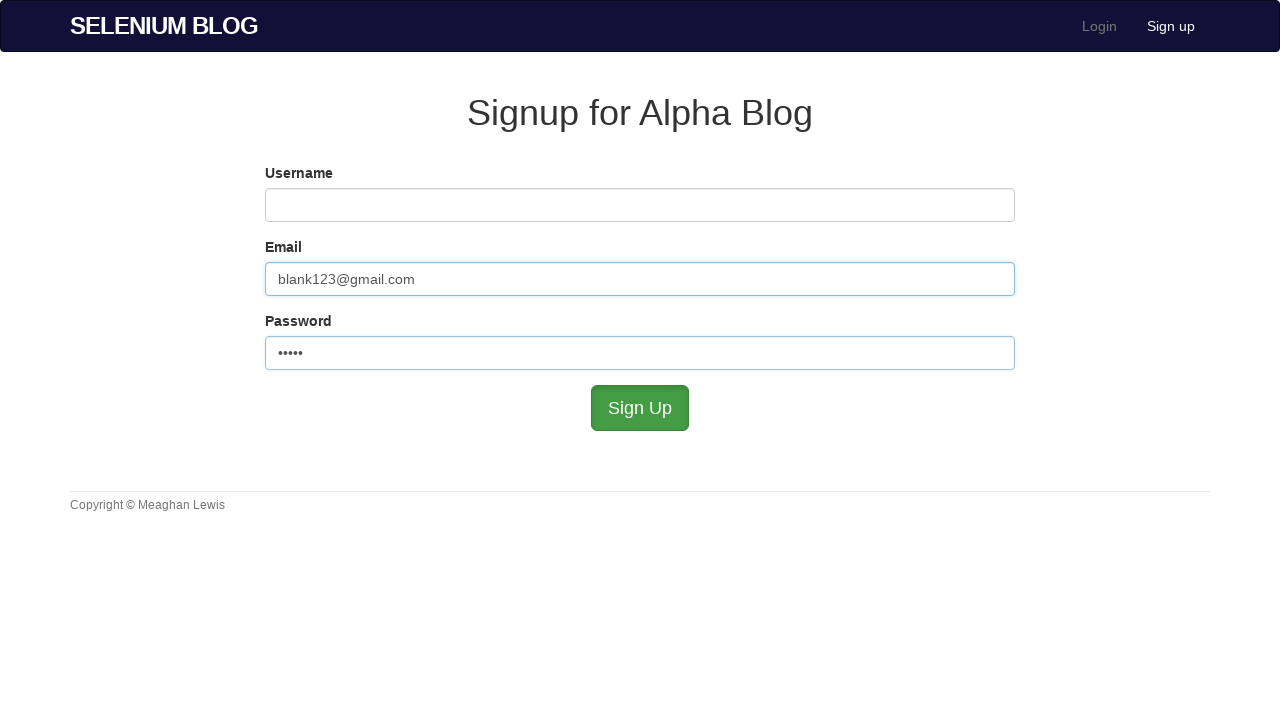

Clicked signup button to submit form with blank username validation test at (640, 408) on #submit
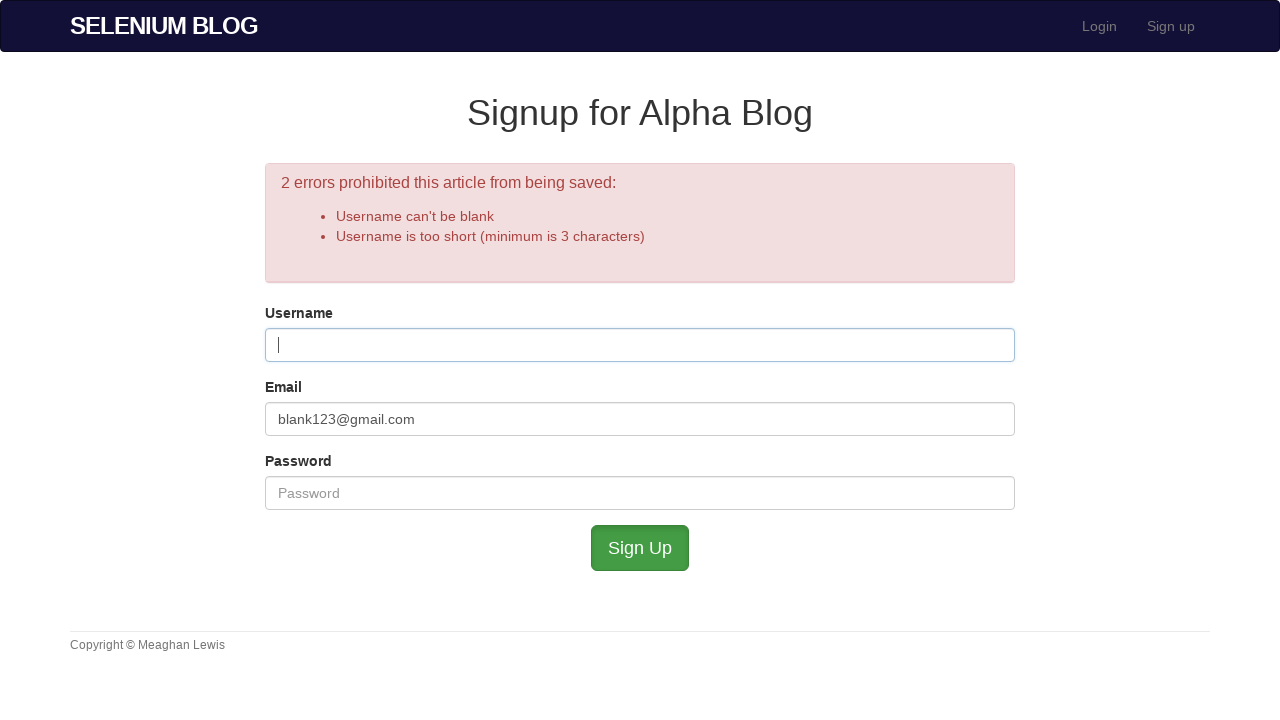

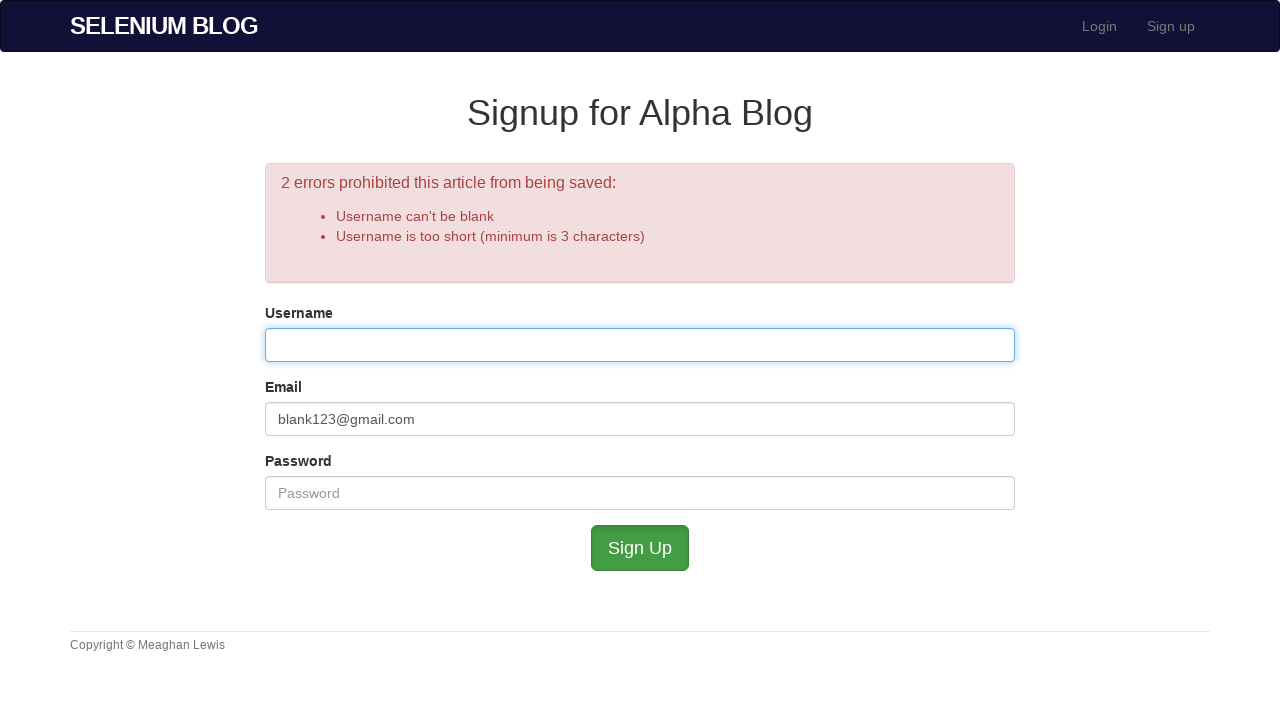